Tests non-searchable dynamic dropdown by clicking combobox and selecting option by text

Starting URL: https://demo.automationtesting.in/Register.html

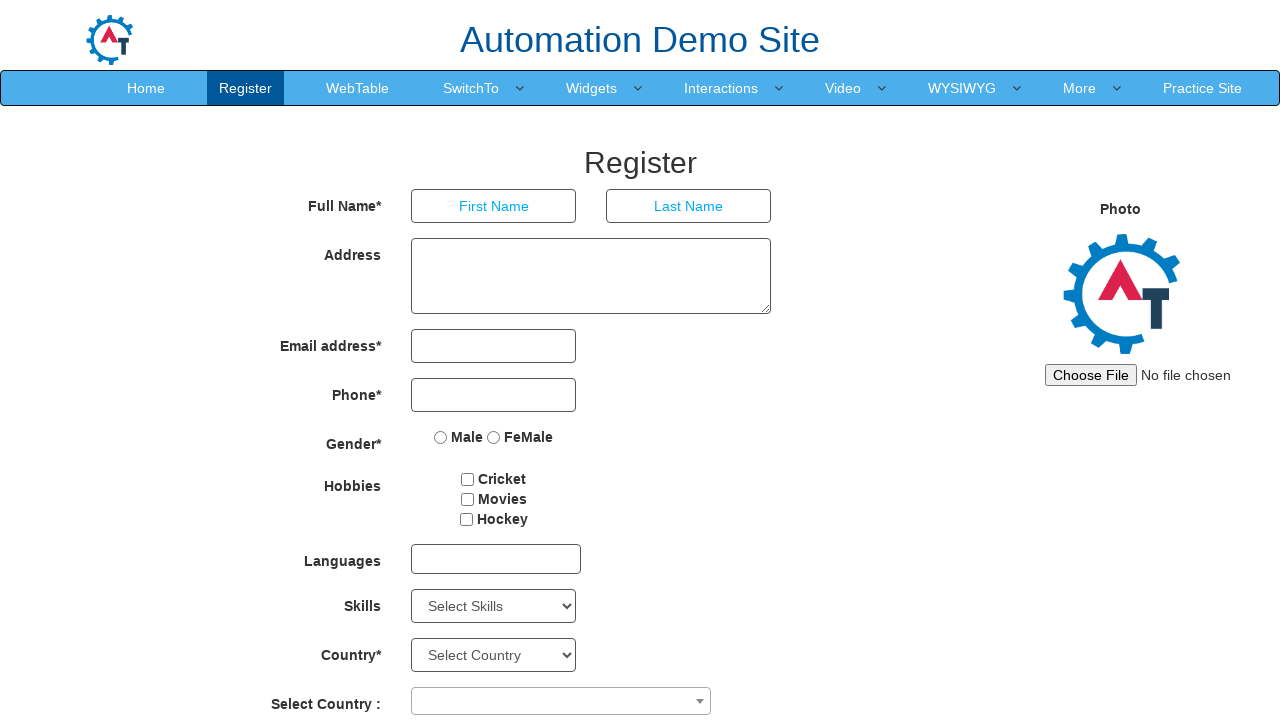

Clicked combobox to open non-searchable dynamic dropdown at (561, 701) on [role="combobox"]
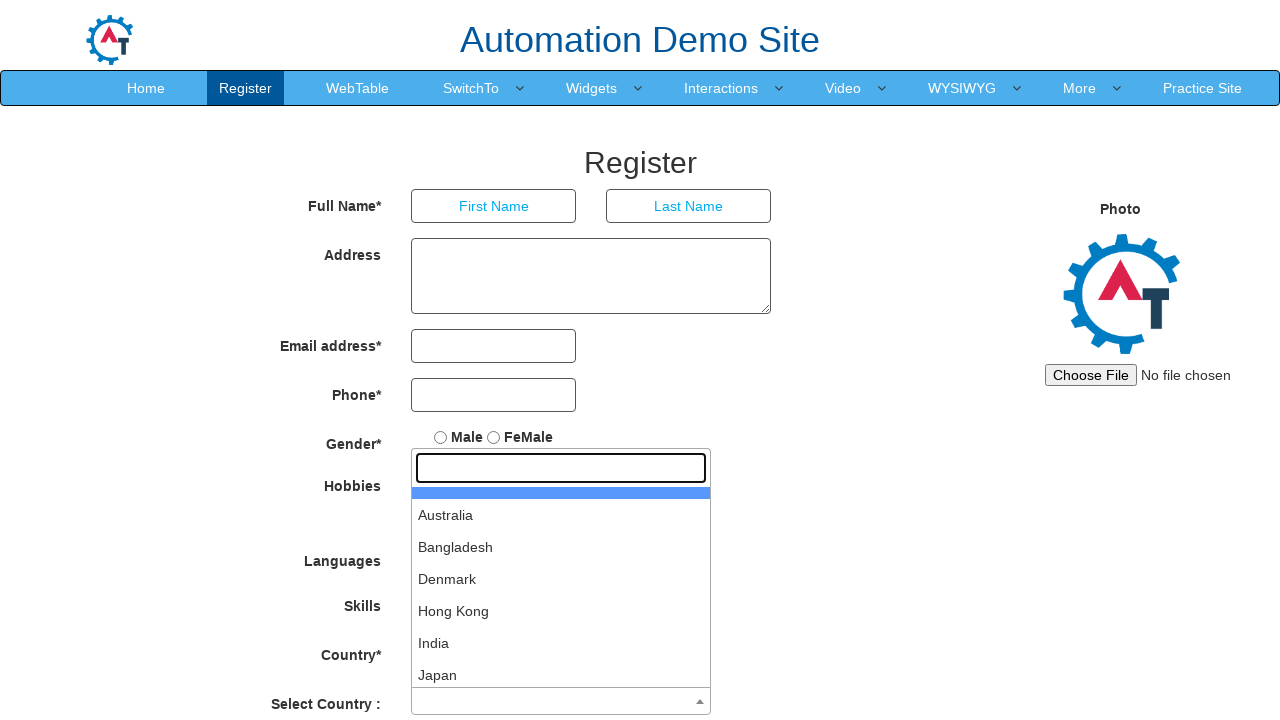

Selected 'India' option from dropdown at (561, 643) on #select2-country-results >> li >> internal:has-text="India"i
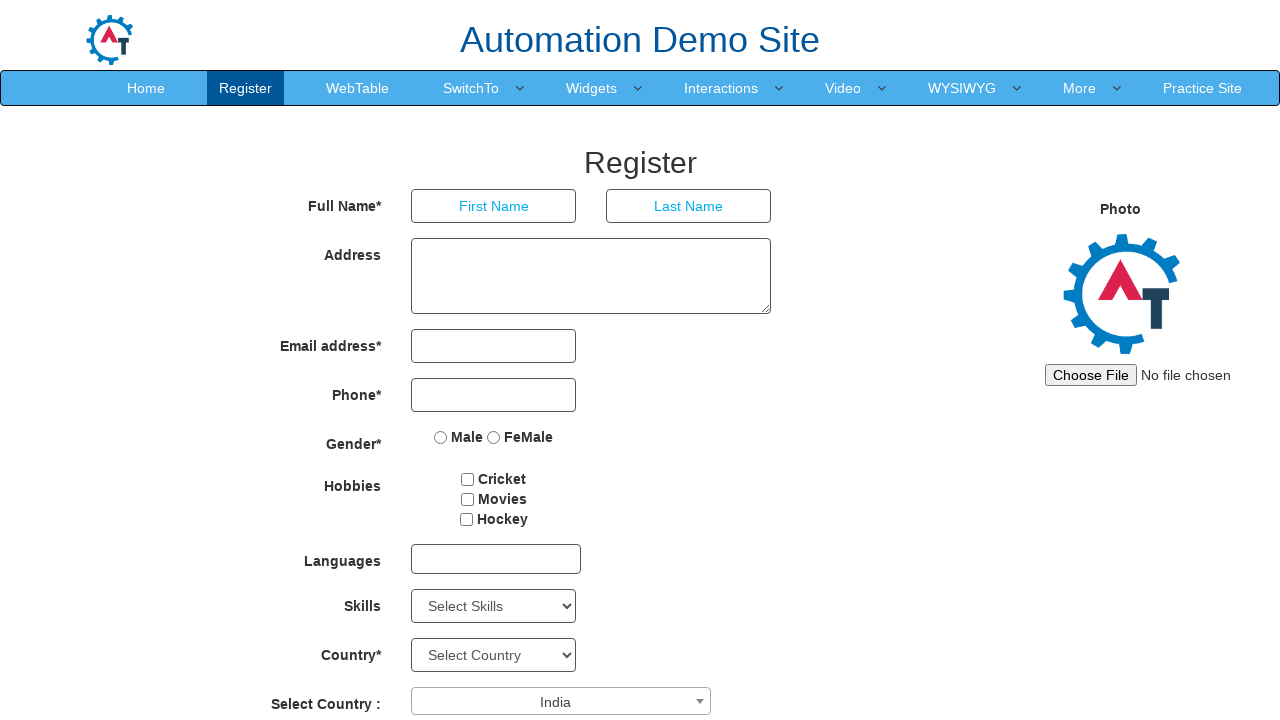

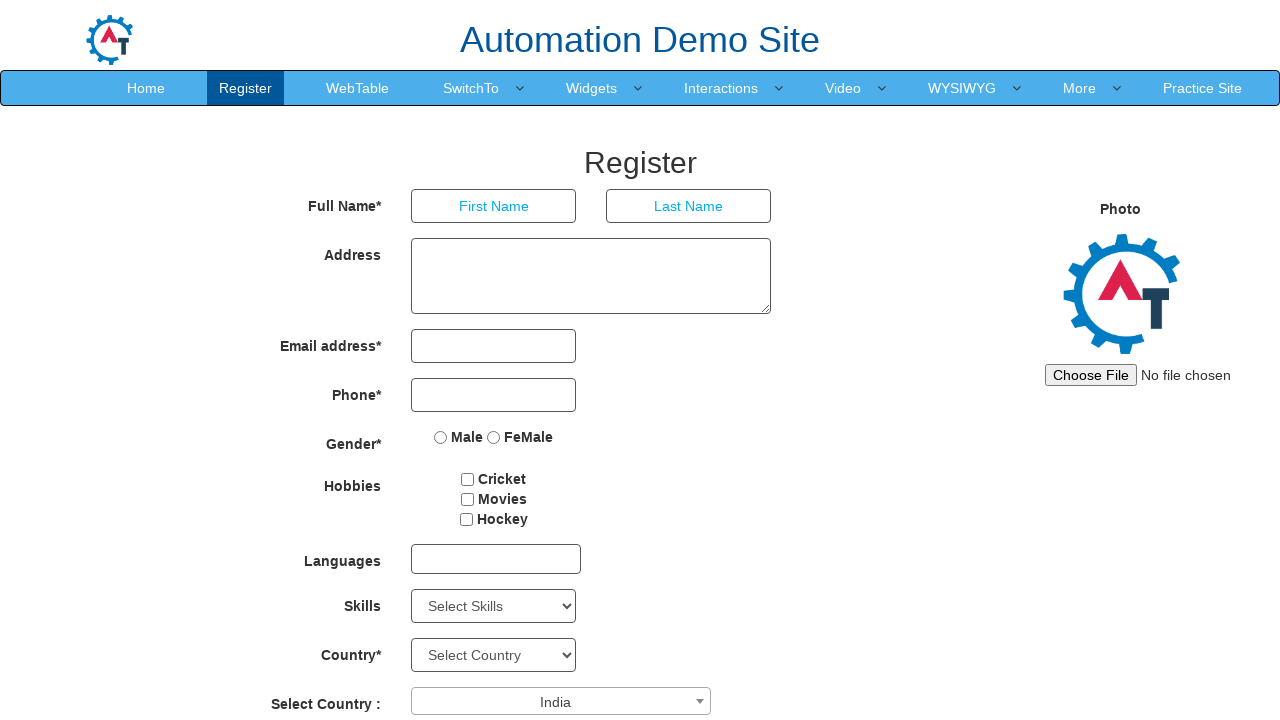